Tests TodoMVC application by adding todo items and marking one as complete to verify item count

Starting URL: https://todomvc.com/

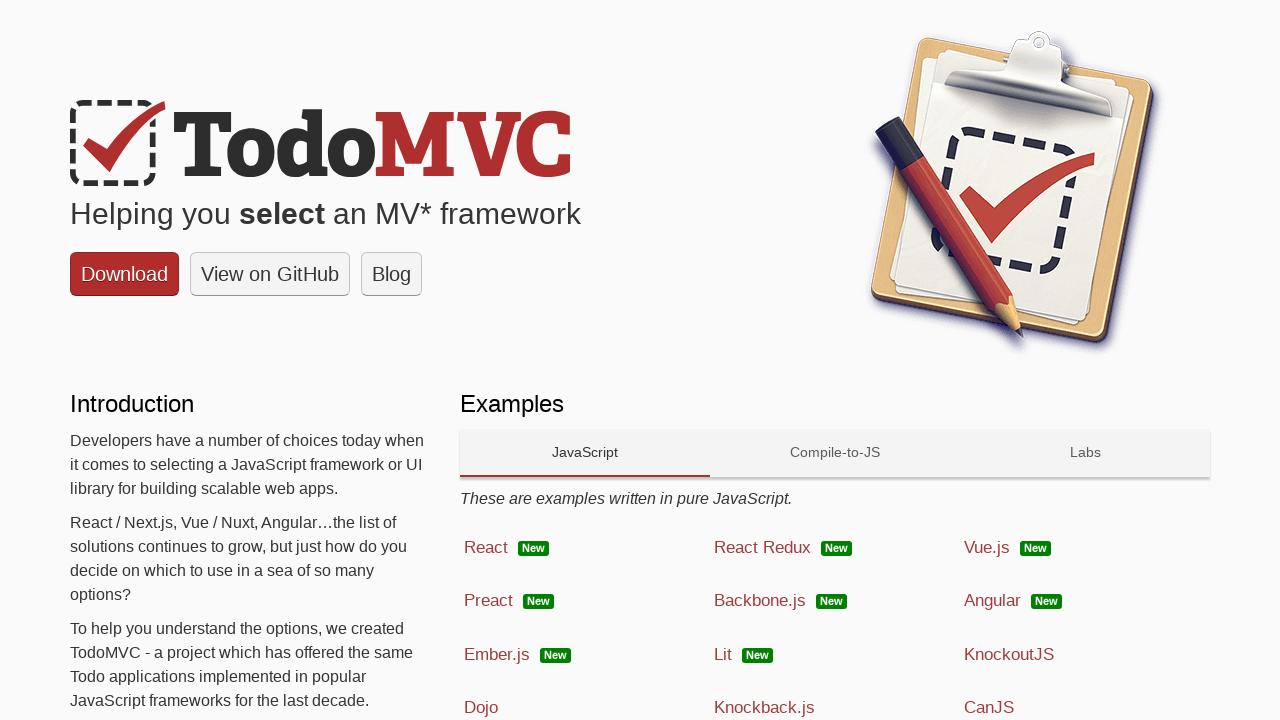

Clicked on Backbone.js technology at (835, 601) on a:has-text('Backbone.js')
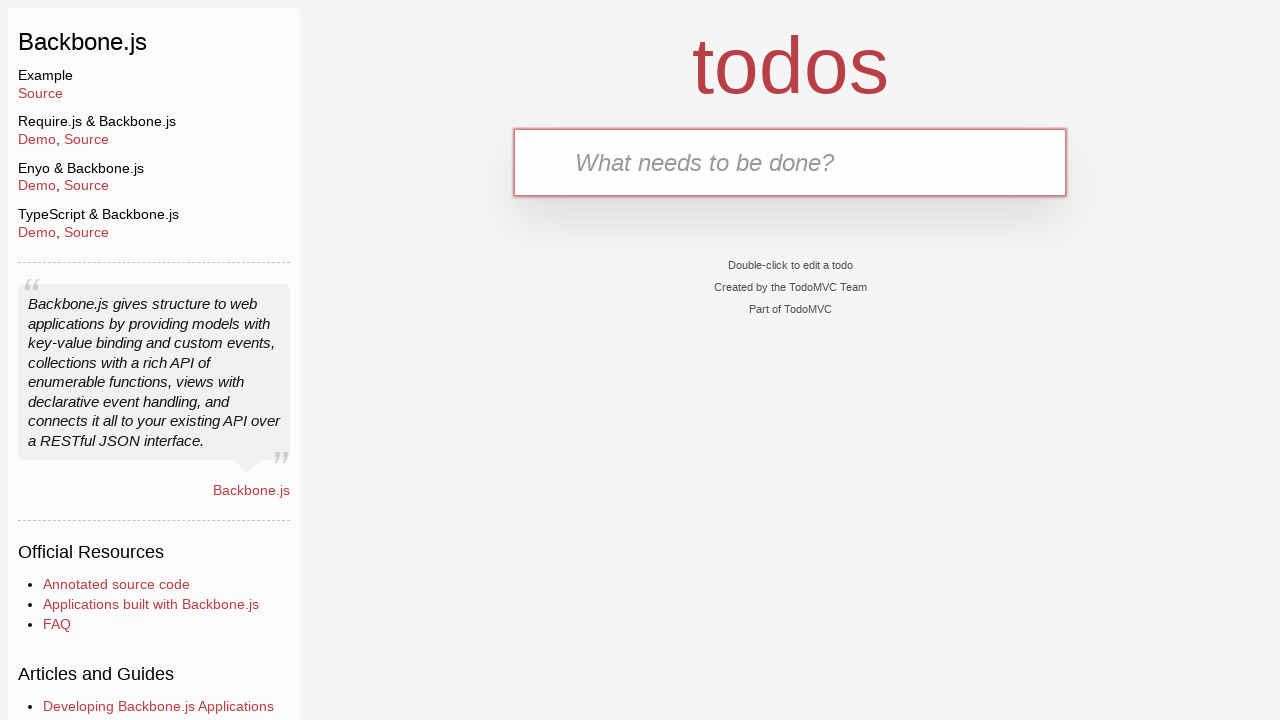

Filled input field with first todo item 'clean the house' on input[placeholder='What needs to be done?']
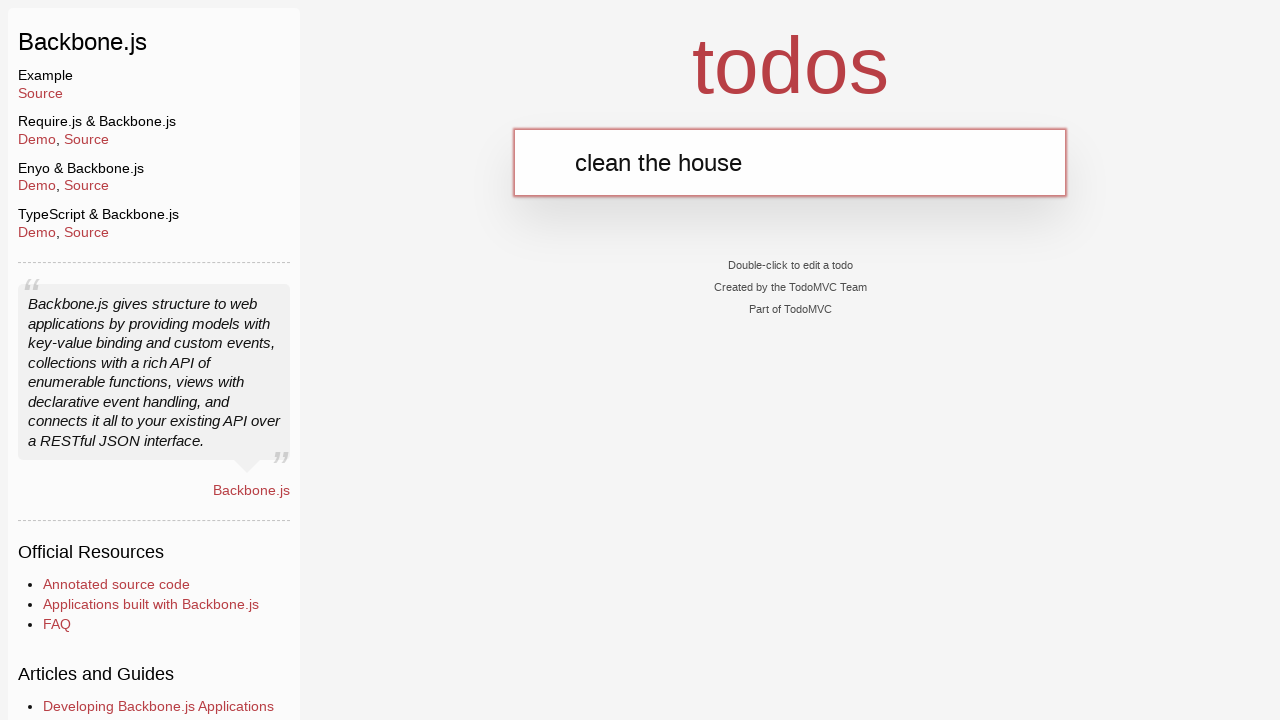

Pressed Enter to add first todo item on input[placeholder='What needs to be done?']
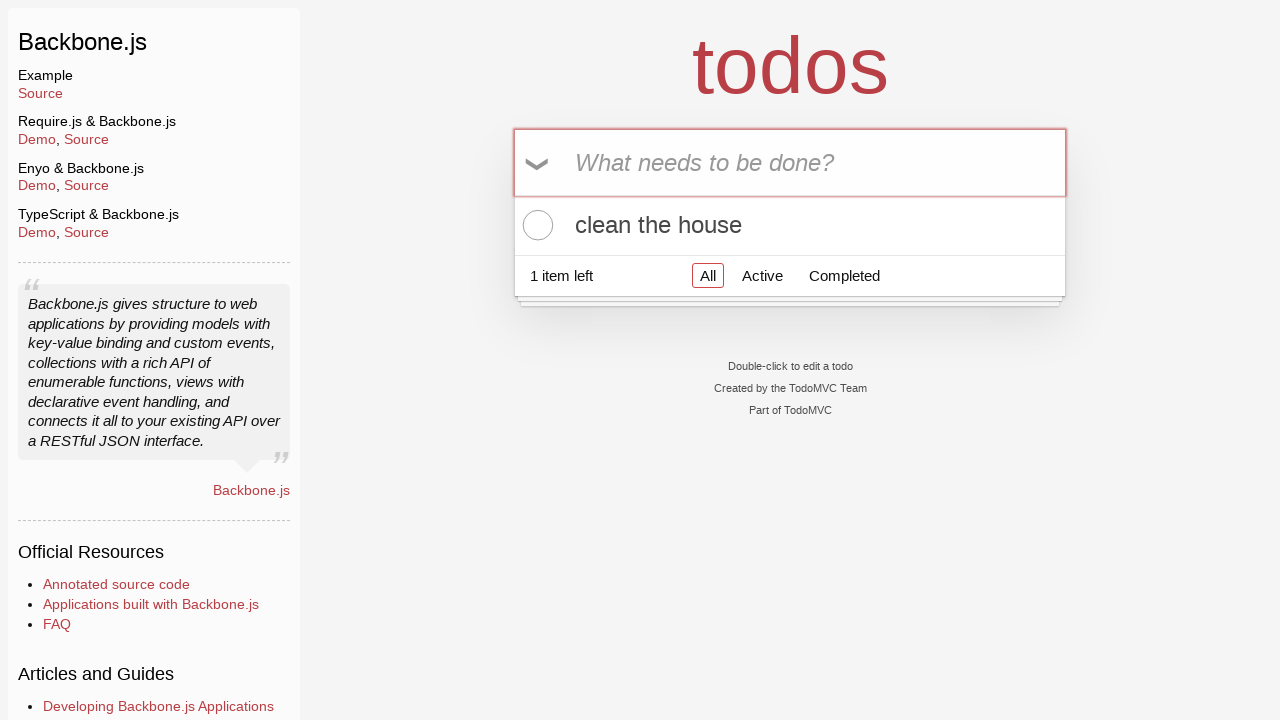

Filled input field with second todo item 'clean car' on input[placeholder='What needs to be done?']
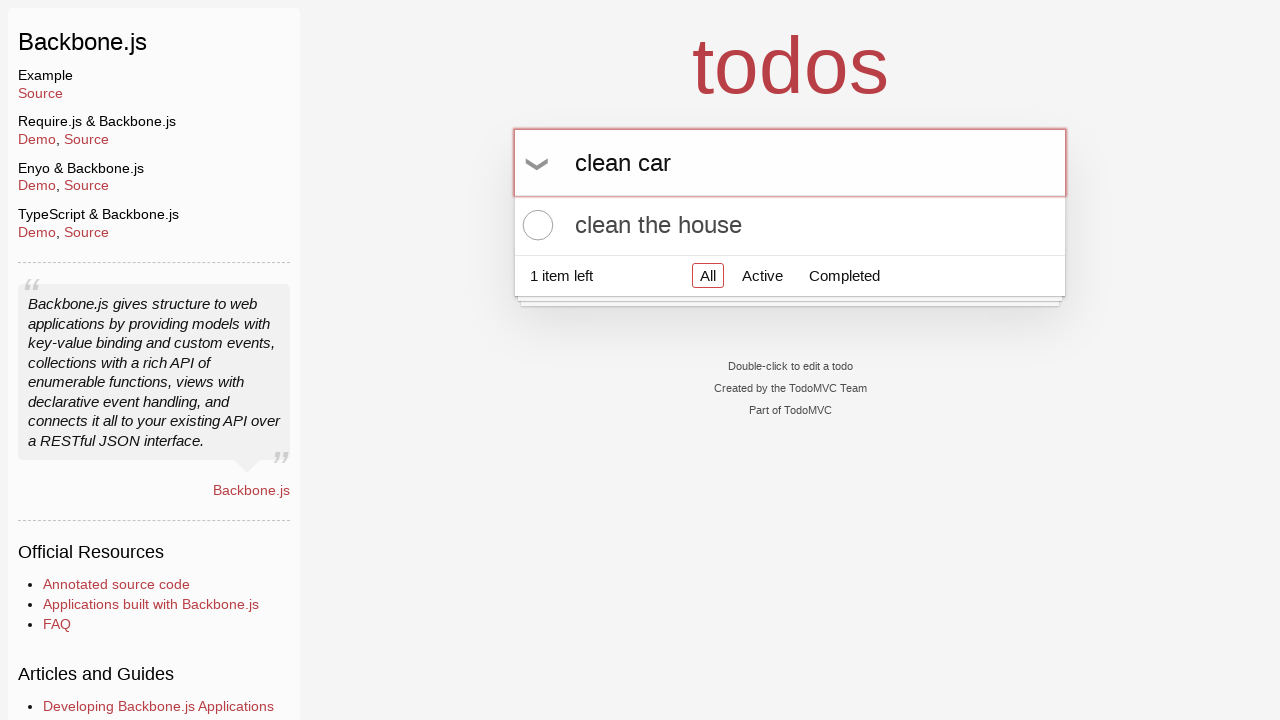

Pressed Enter to add second todo item on input[placeholder='What needs to be done?']
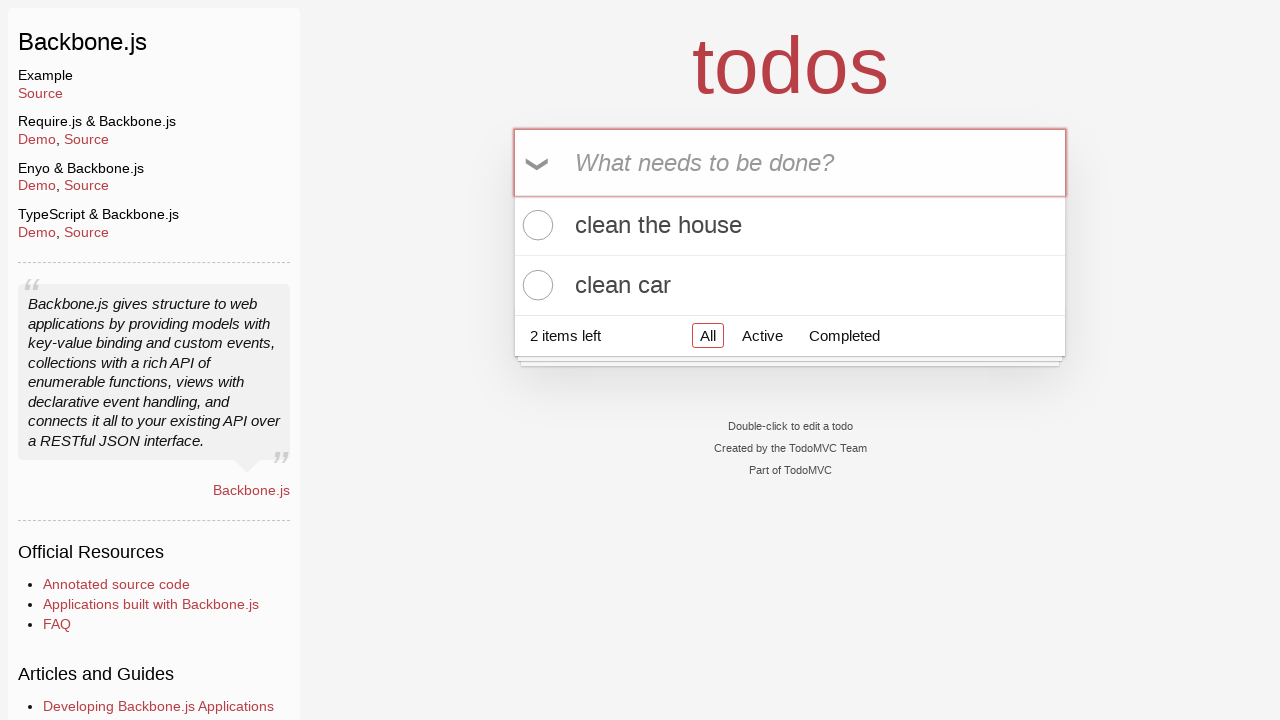

Filled input field with third todo item 'buy ketchup' on input[placeholder='What needs to be done?']
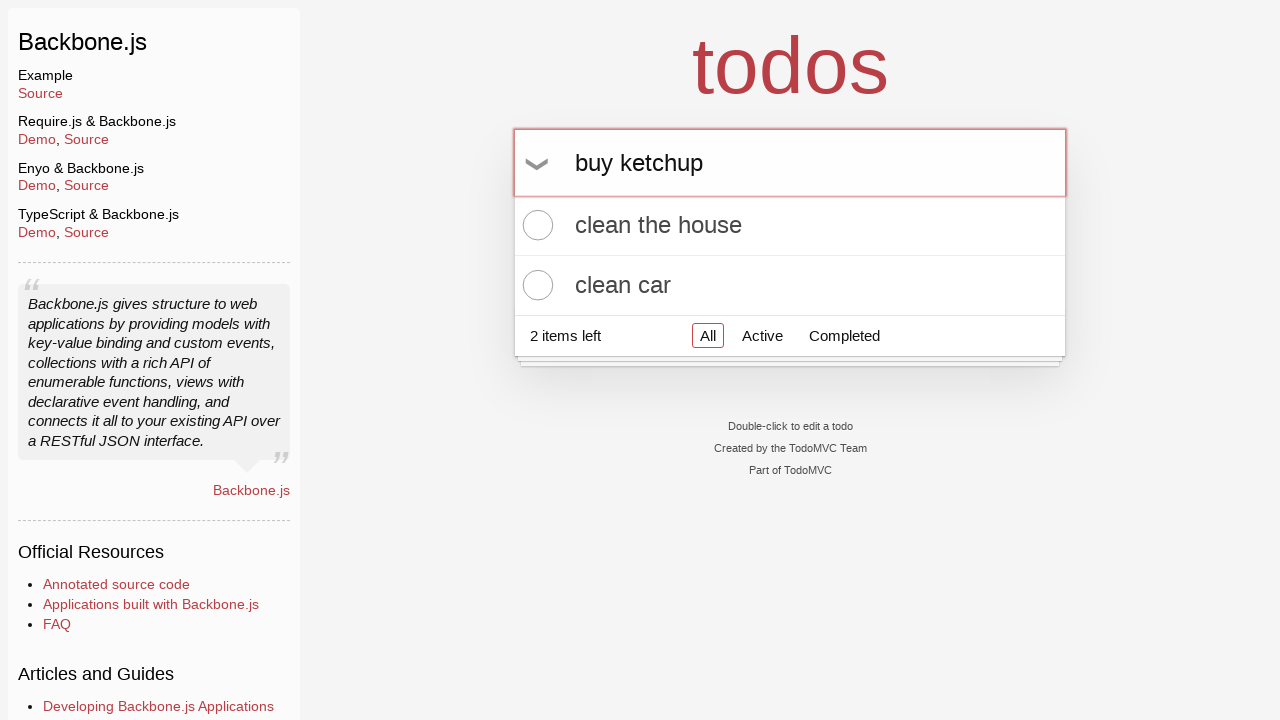

Pressed Enter to add third todo item on input[placeholder='What needs to be done?']
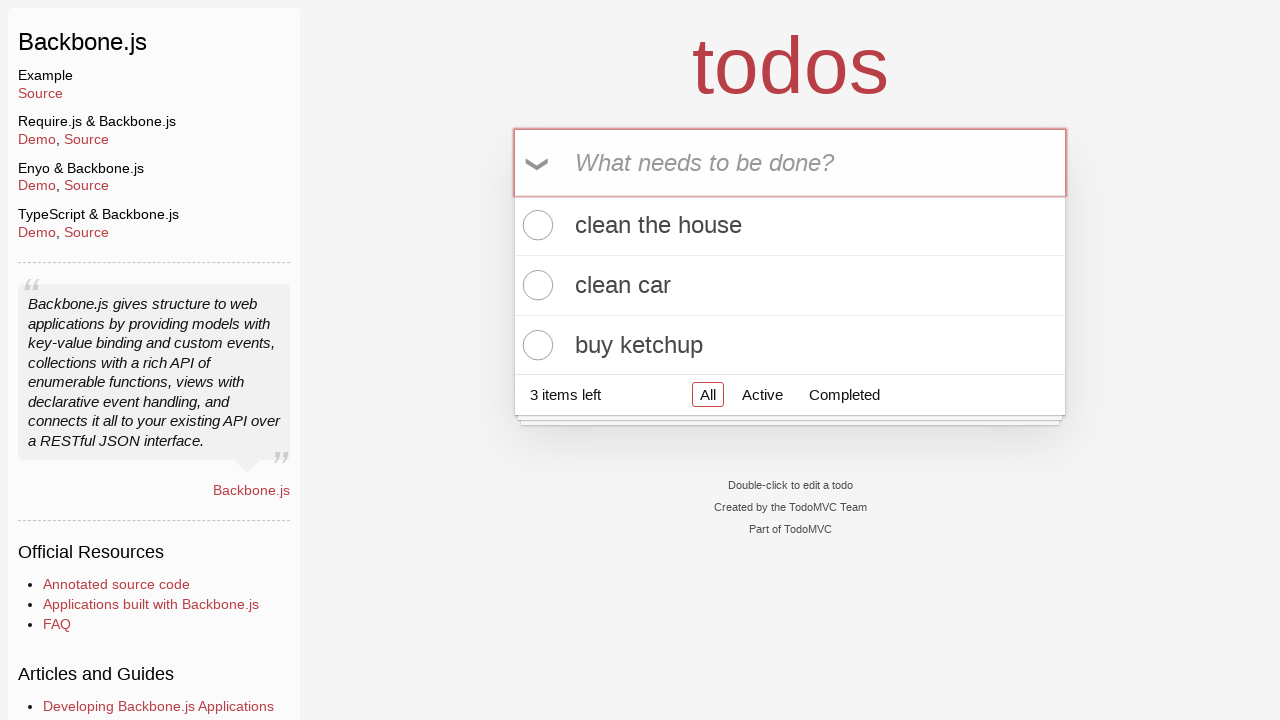

Marked 'buy ketchup' todo item as complete at (535, 345) on xpath=//label[text()='buy ketchup']/preceding-sibling::input
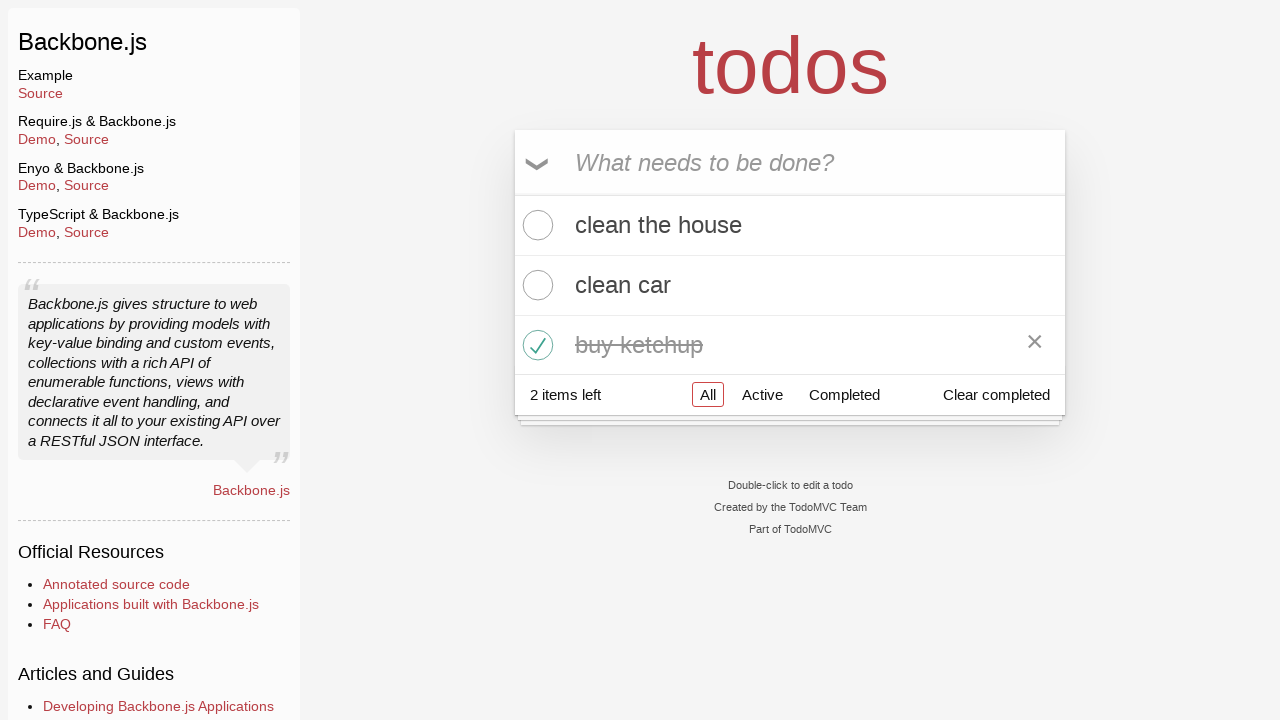

Item count updated and footer became visible
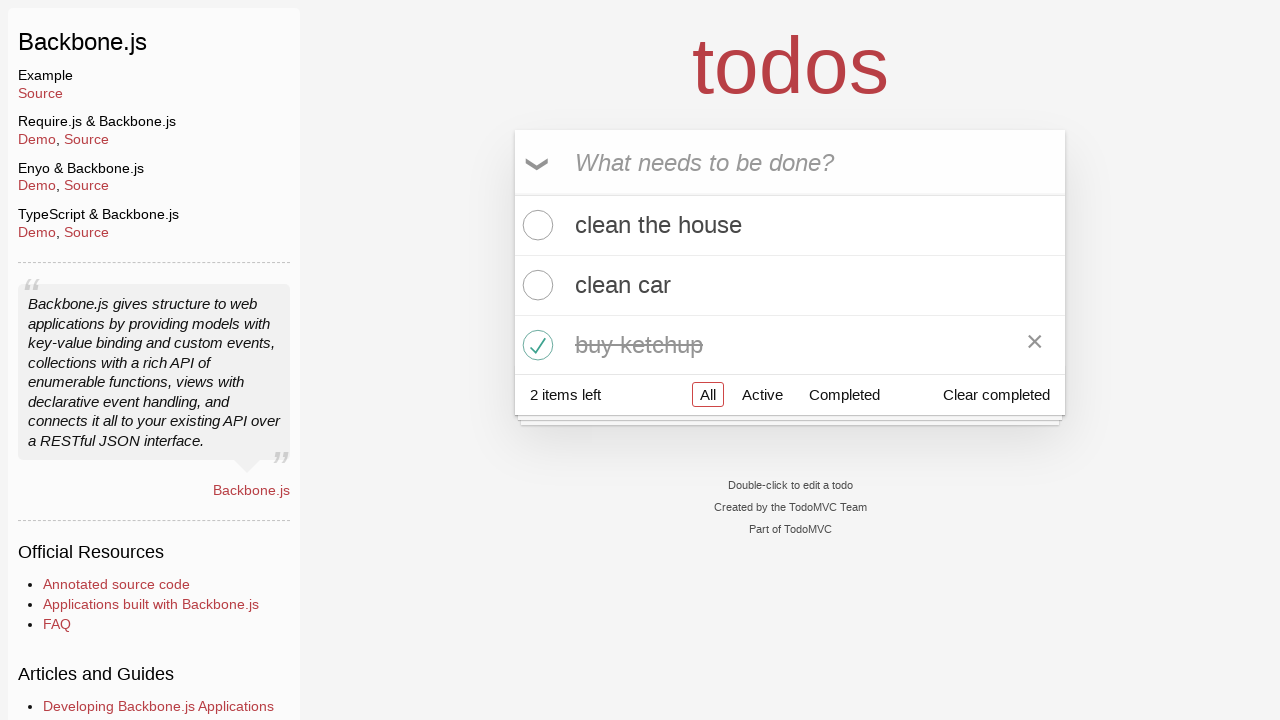

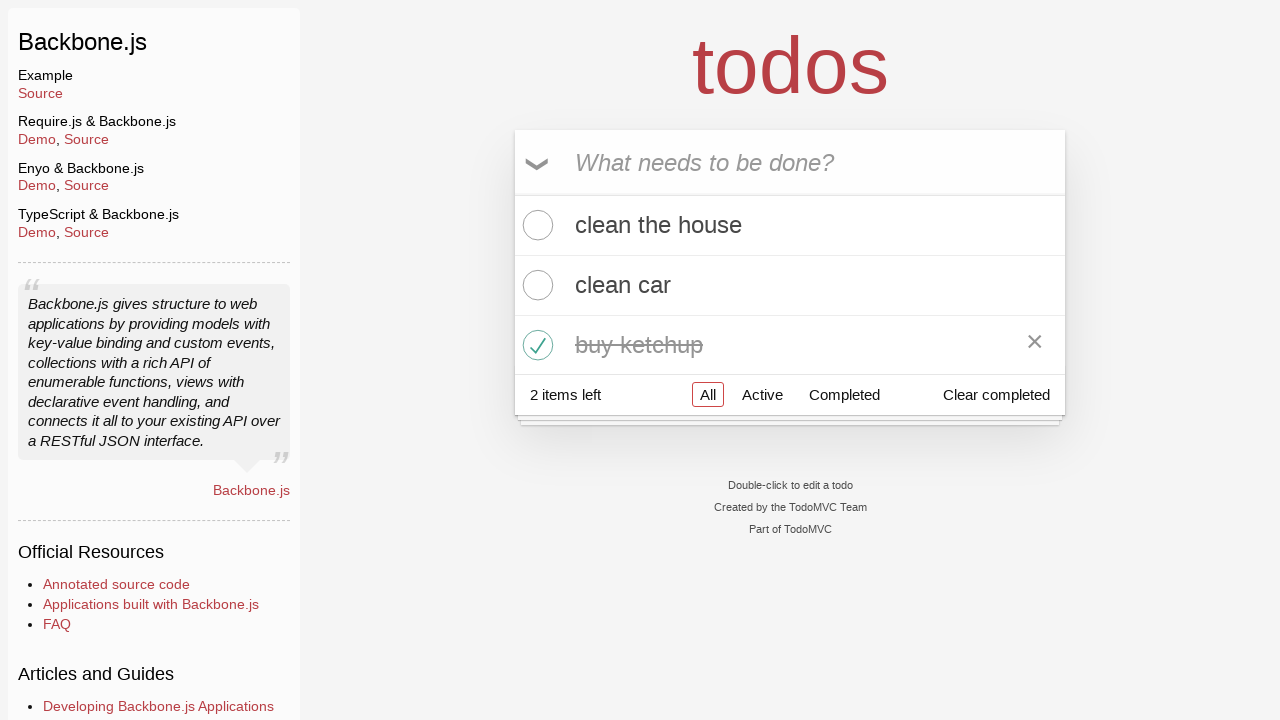